Demonstrates drag and drop by offset action, dragging element to a specific coordinate position

Starting URL: https://crossbrowsertesting.github.io/drag-and-drop

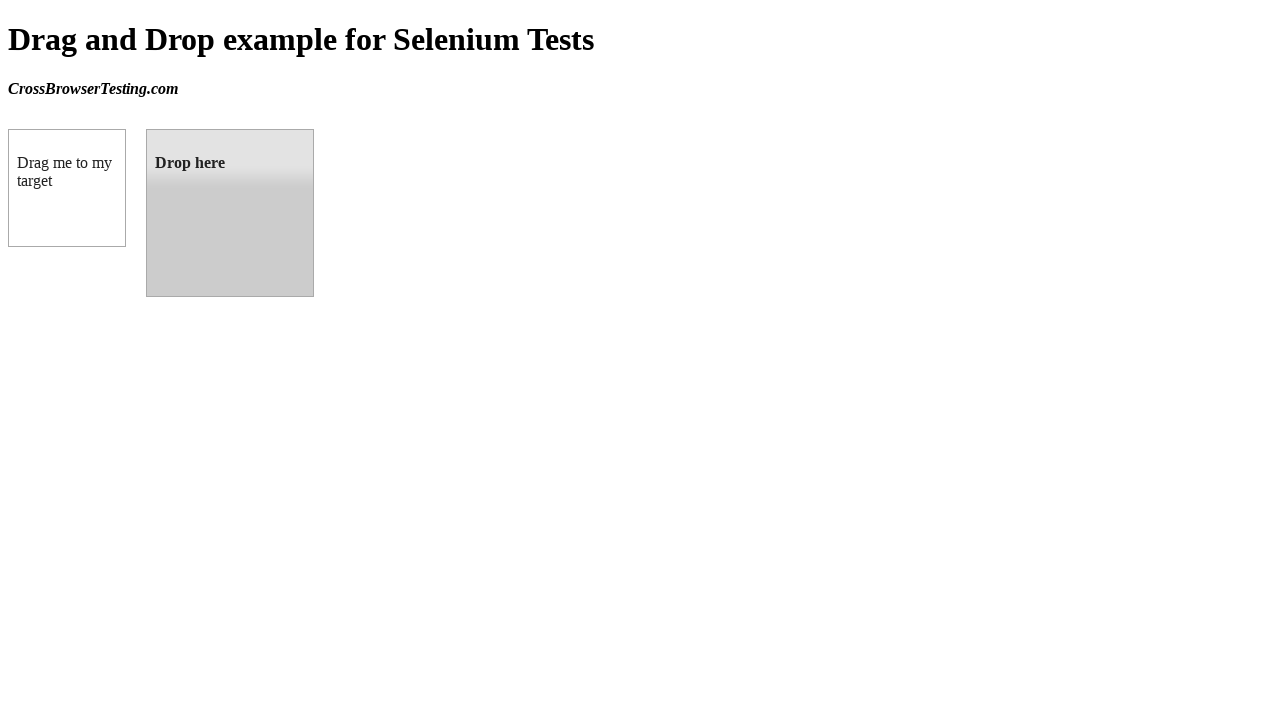

Navigated to drag and drop test page
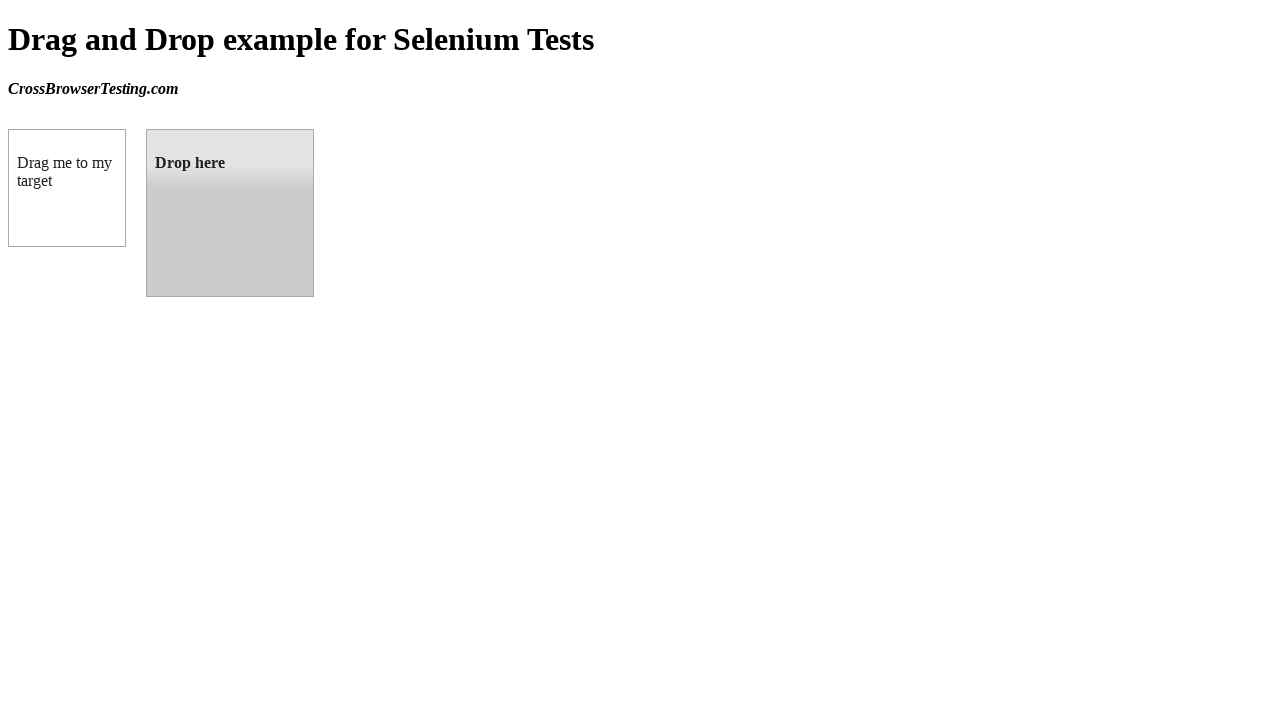

Located draggable element (box A)
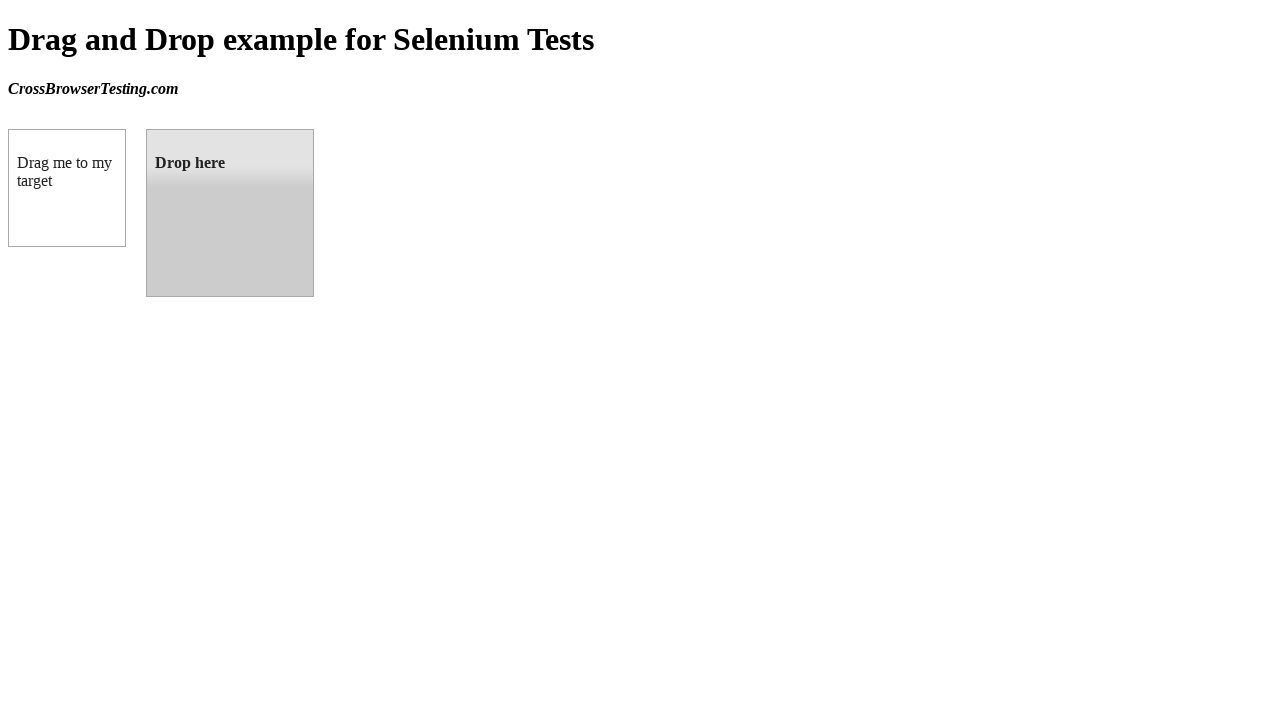

Located droppable element (box B)
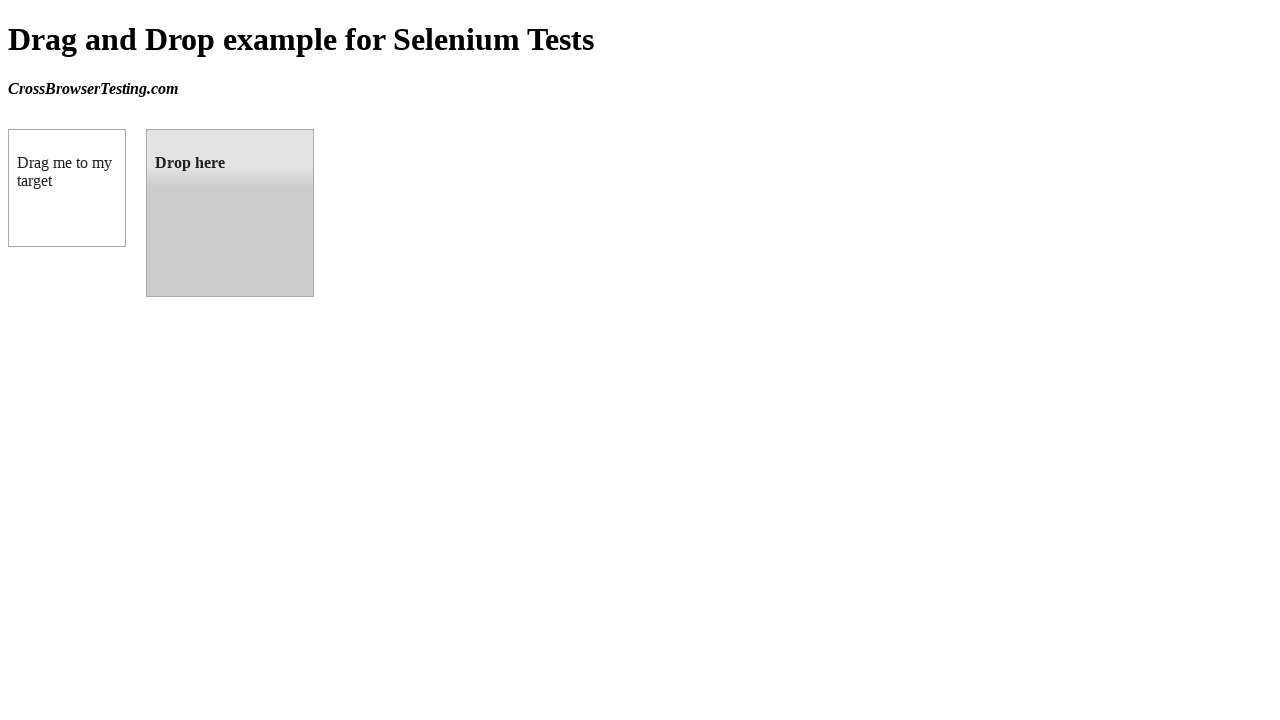

Retrieved bounding box of source element
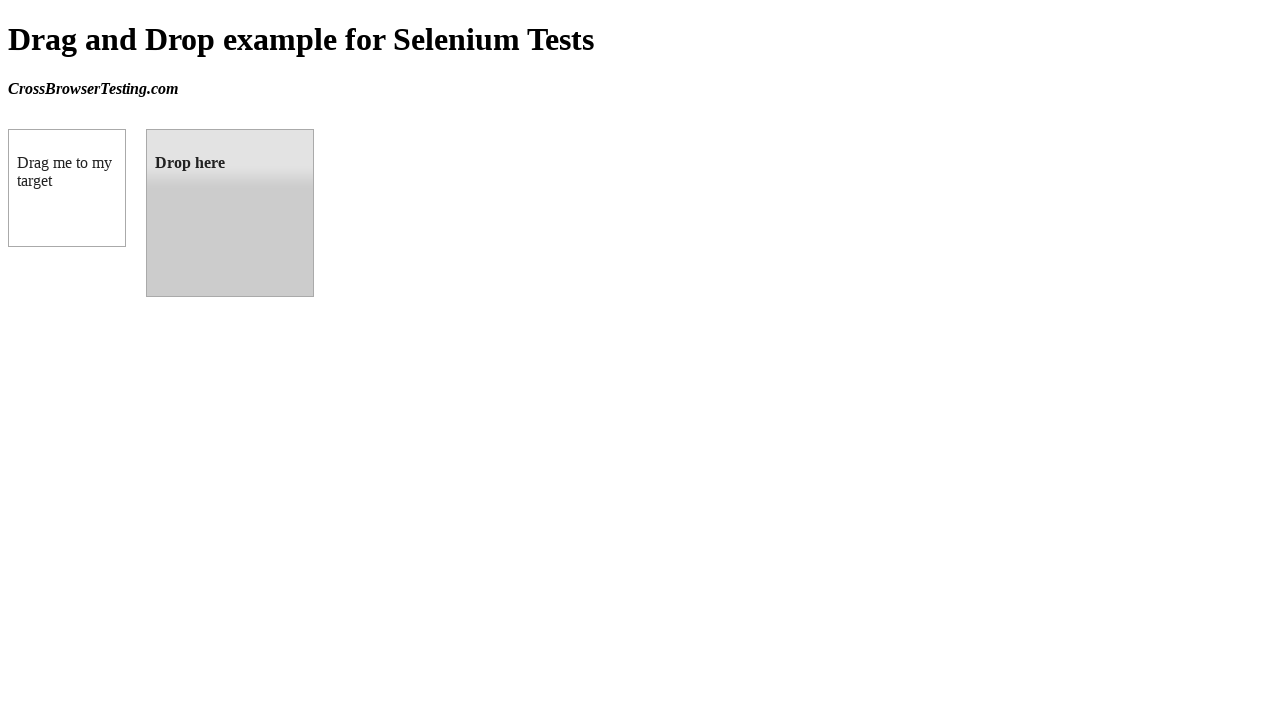

Retrieved bounding box of target element
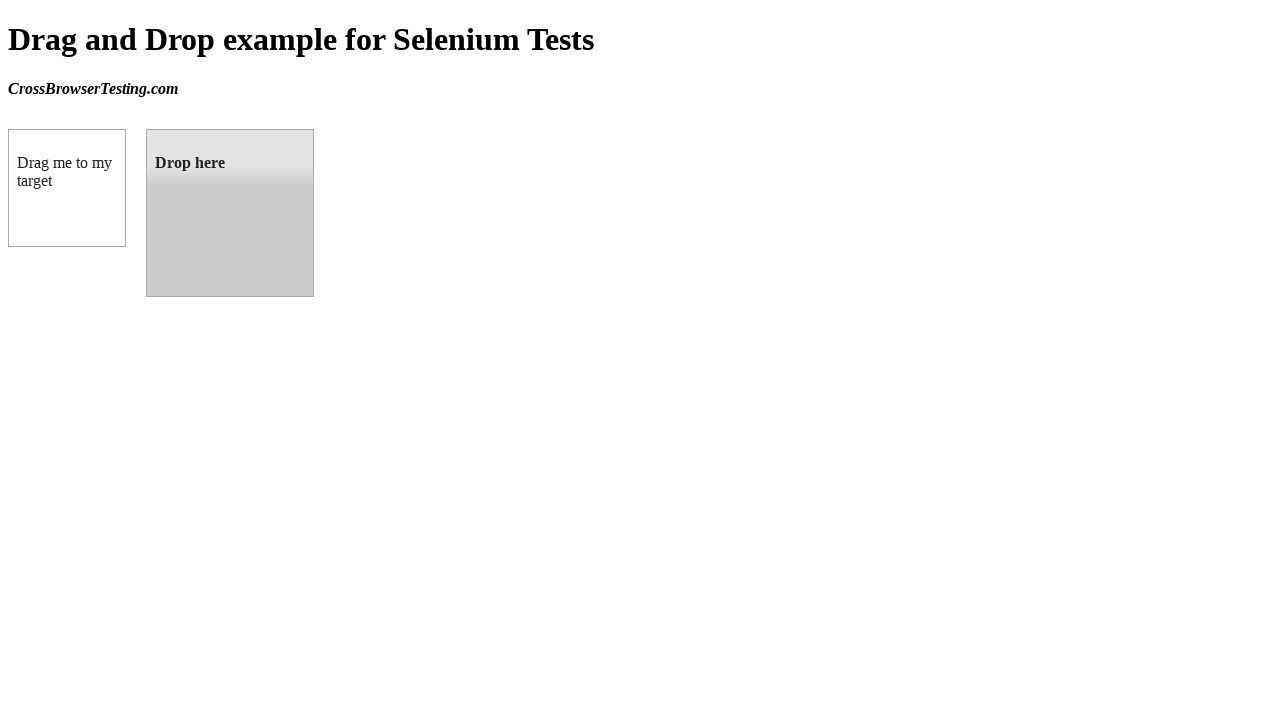

Dragged box A to box B position at (230, 213)
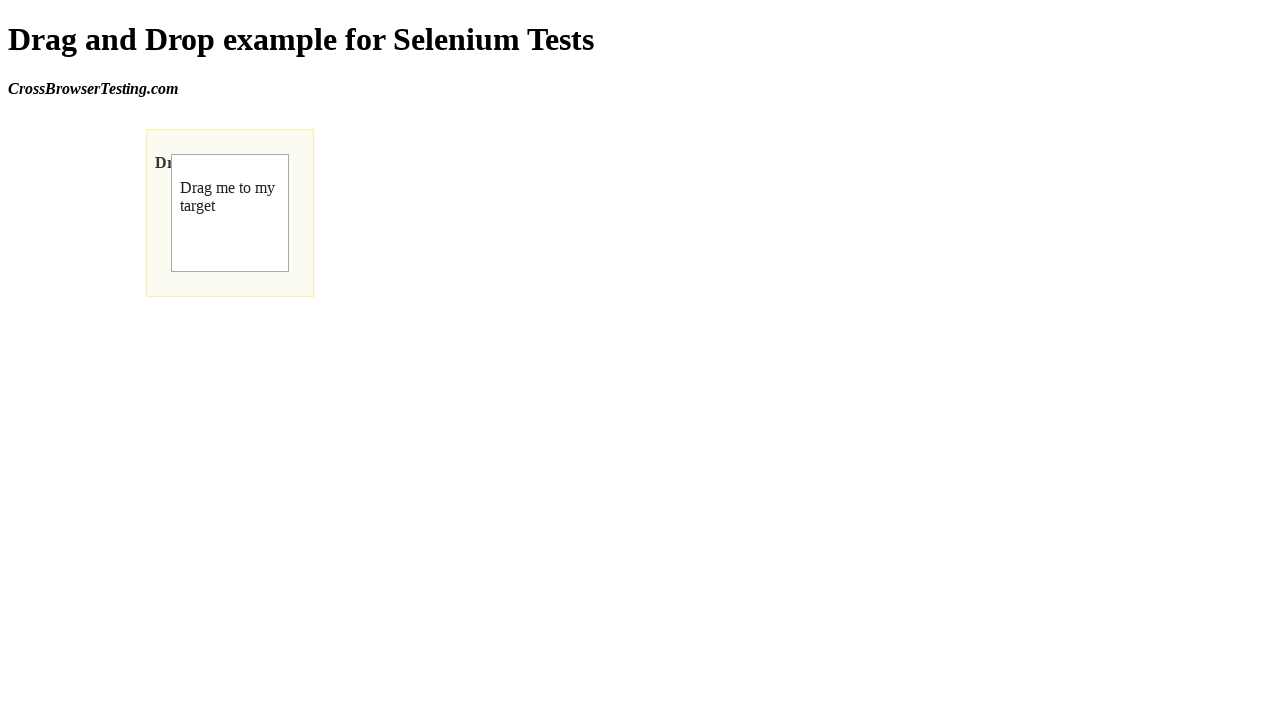

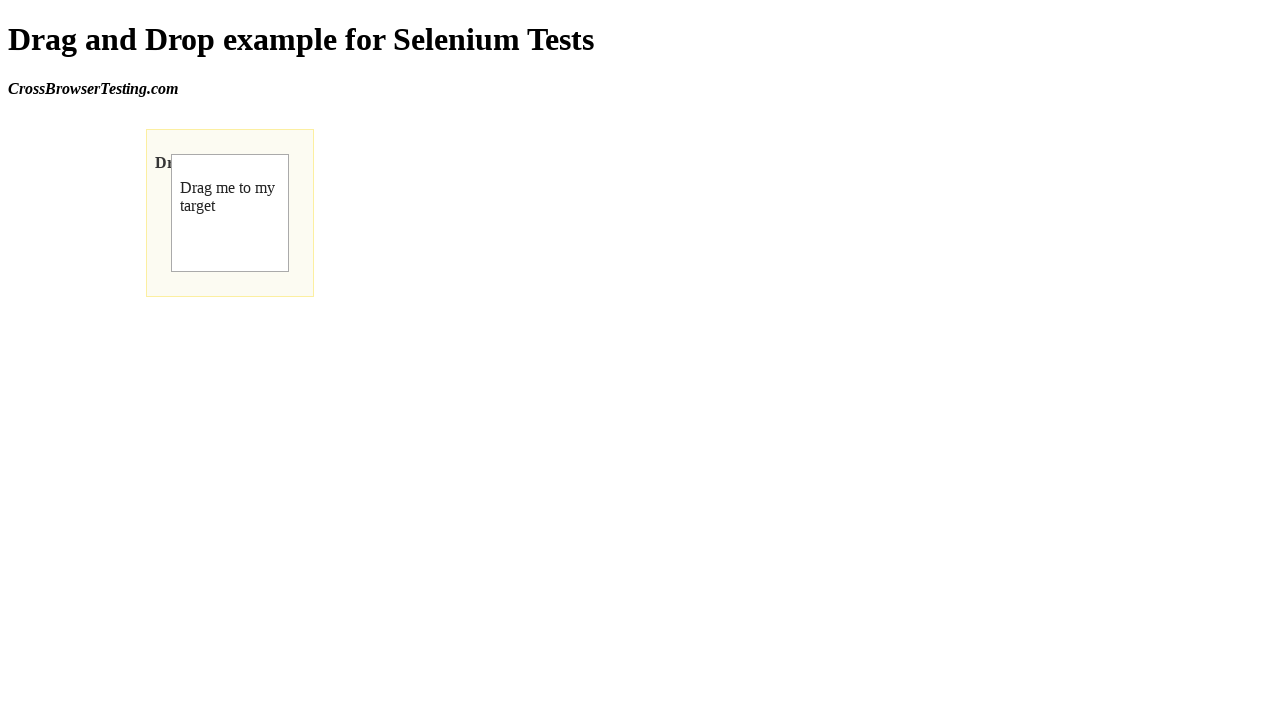